Tests that the home page loads correctly and the login link is visible on the DemoBlaze e-commerce demo site.

Starting URL: https://www.demoblaze.com/

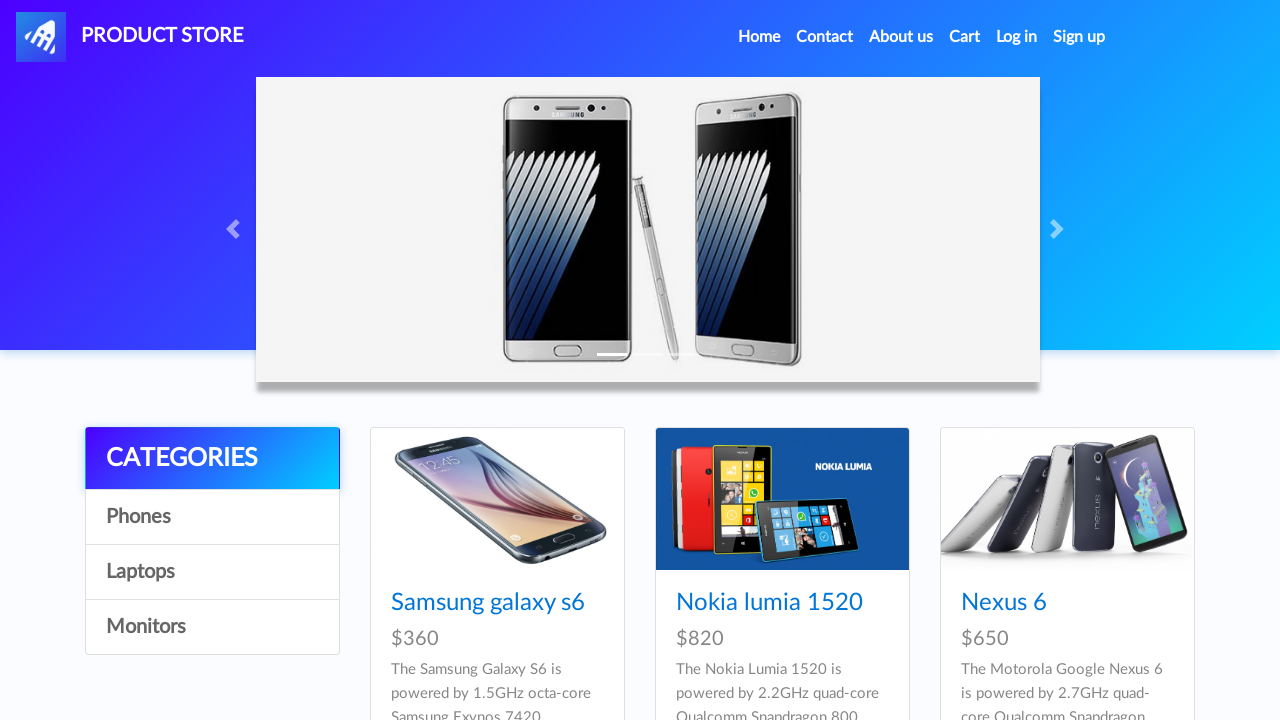

Login link (#login2) waited for and is visible
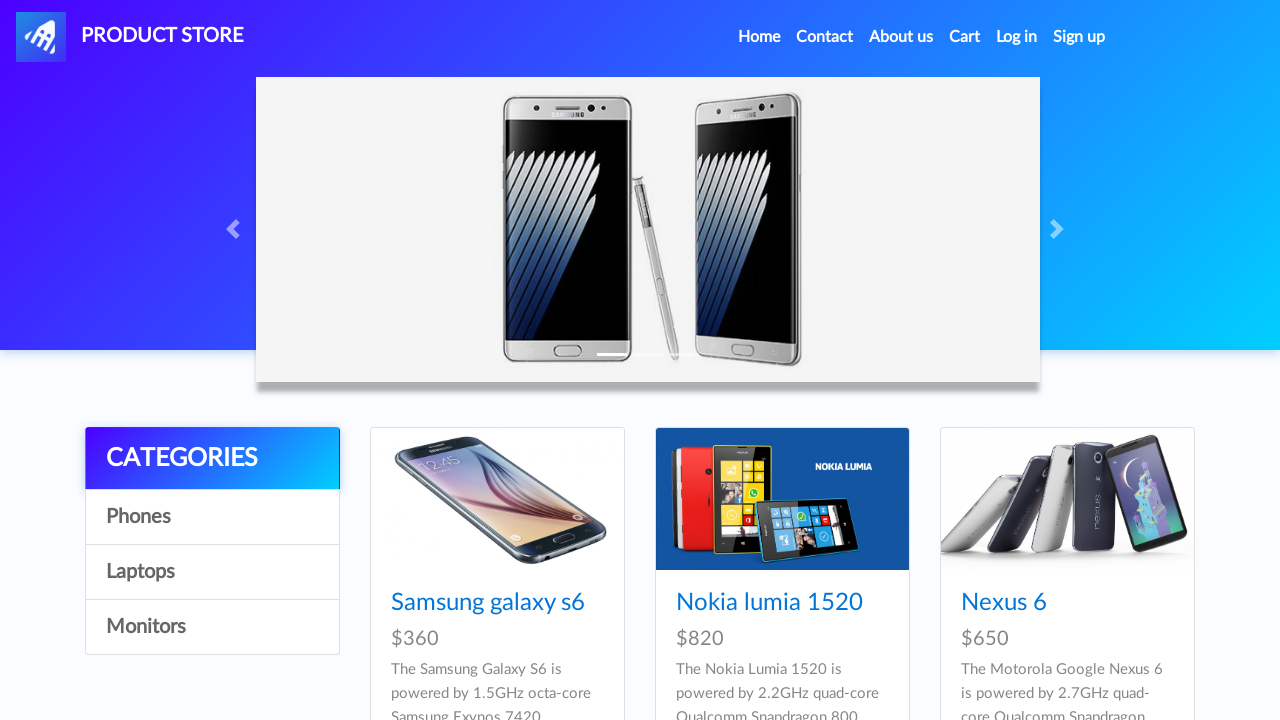

Asserted that login link is visible on the home page
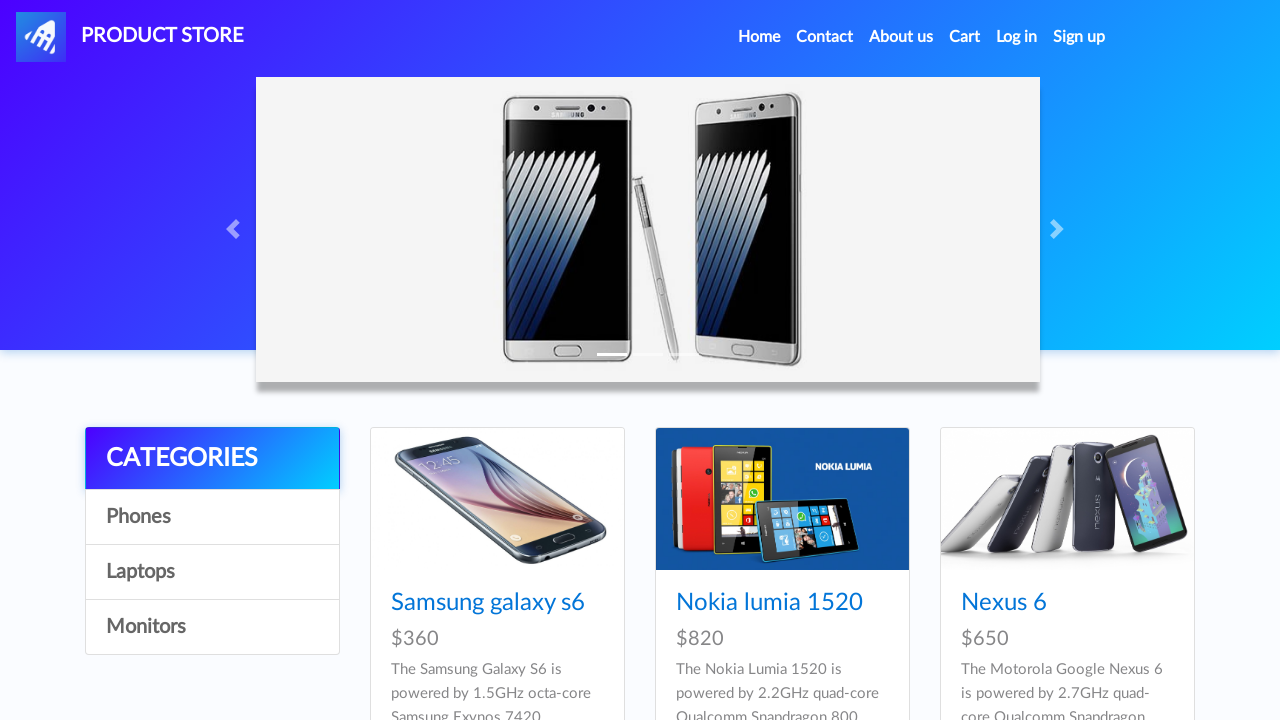

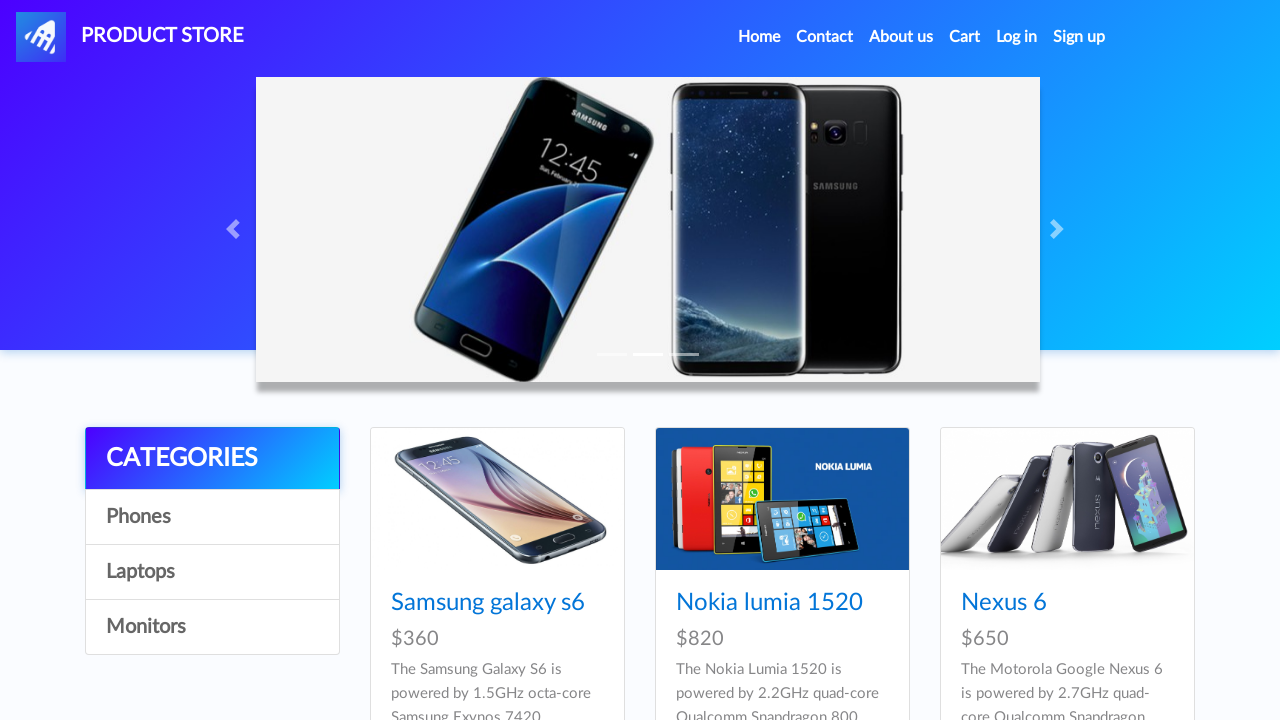